Navigates to a practice form page and verifies that various form elements are present and in expected states.

Starting URL: https://demoqa.com/automation-practice-form

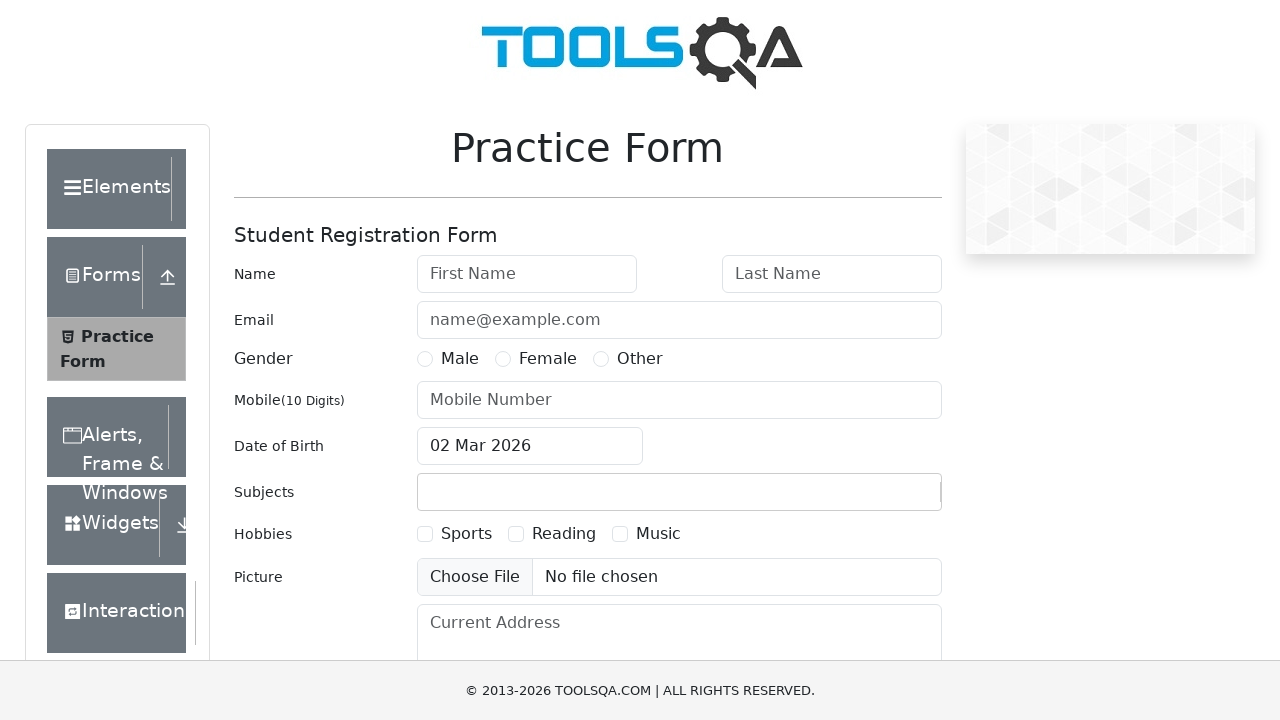

First name input field loaded
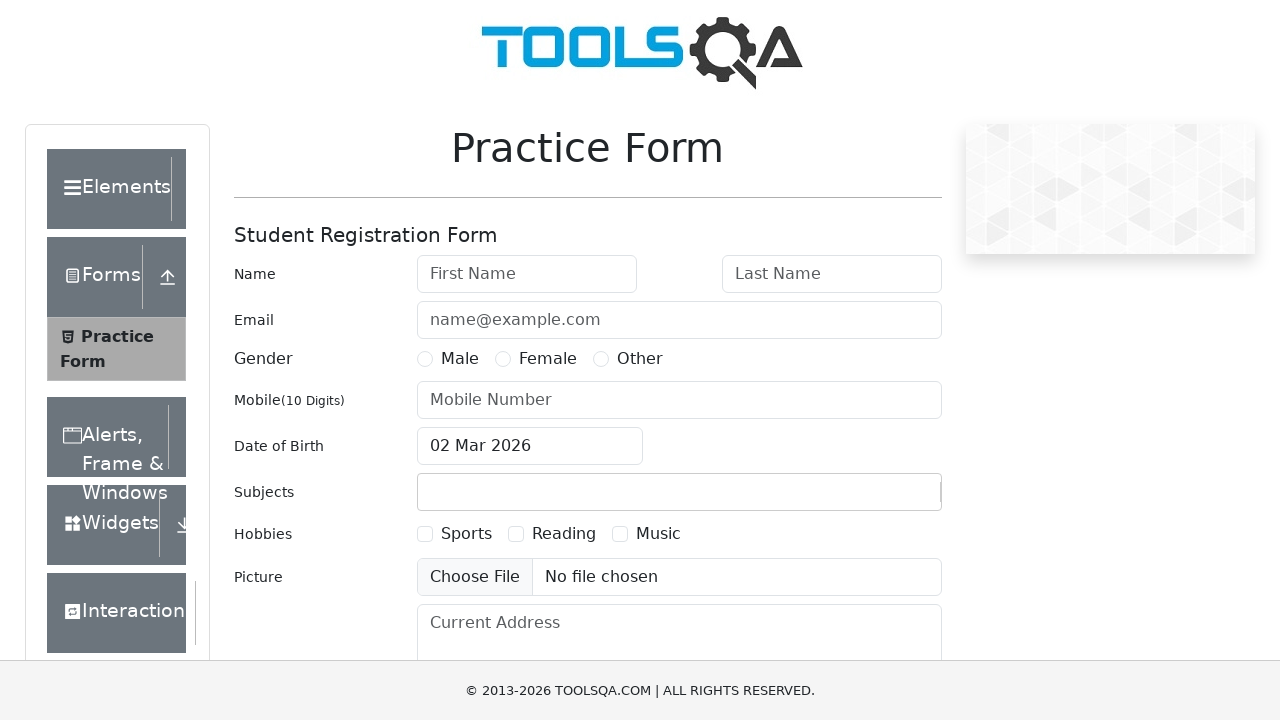

Hobbies checkbox loaded
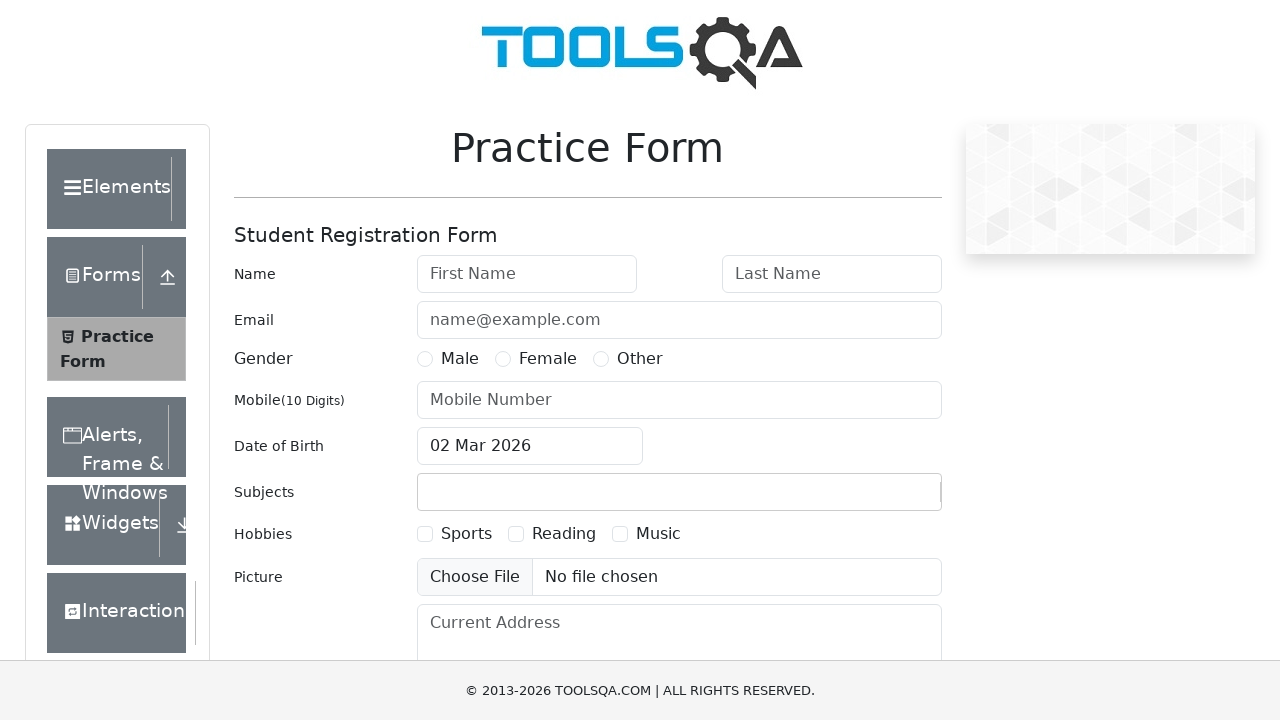

Submit button loaded
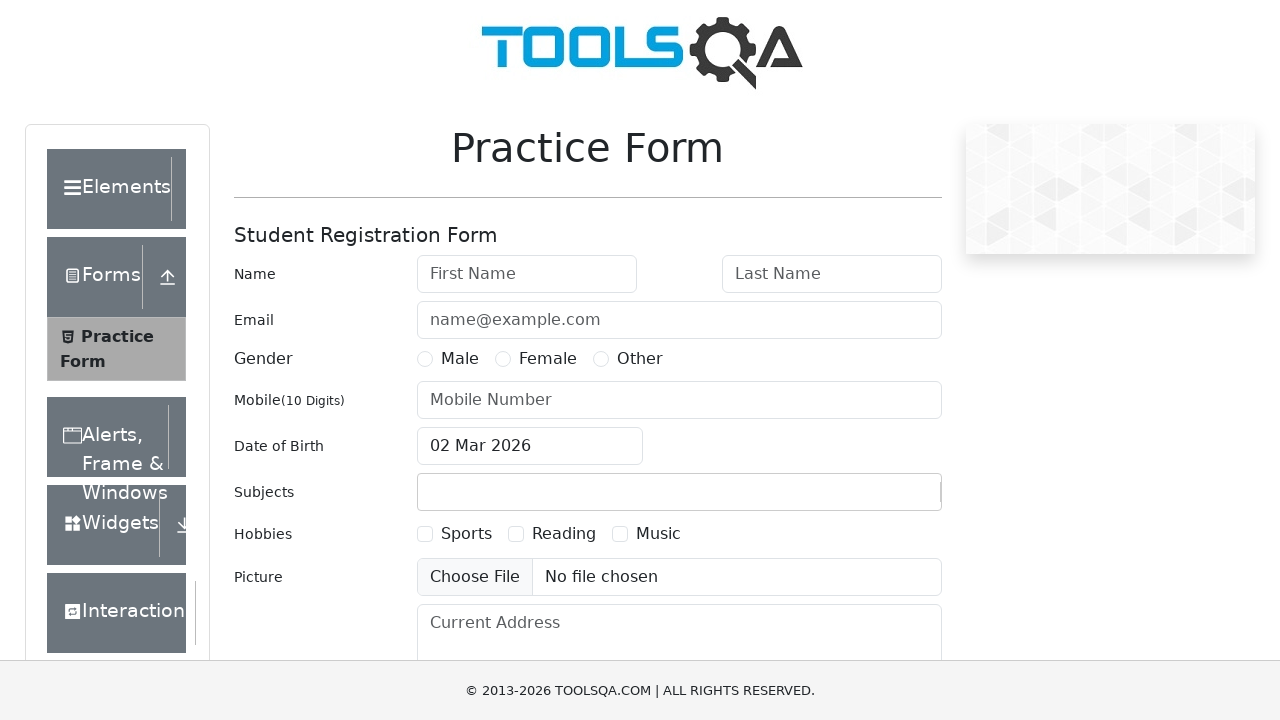

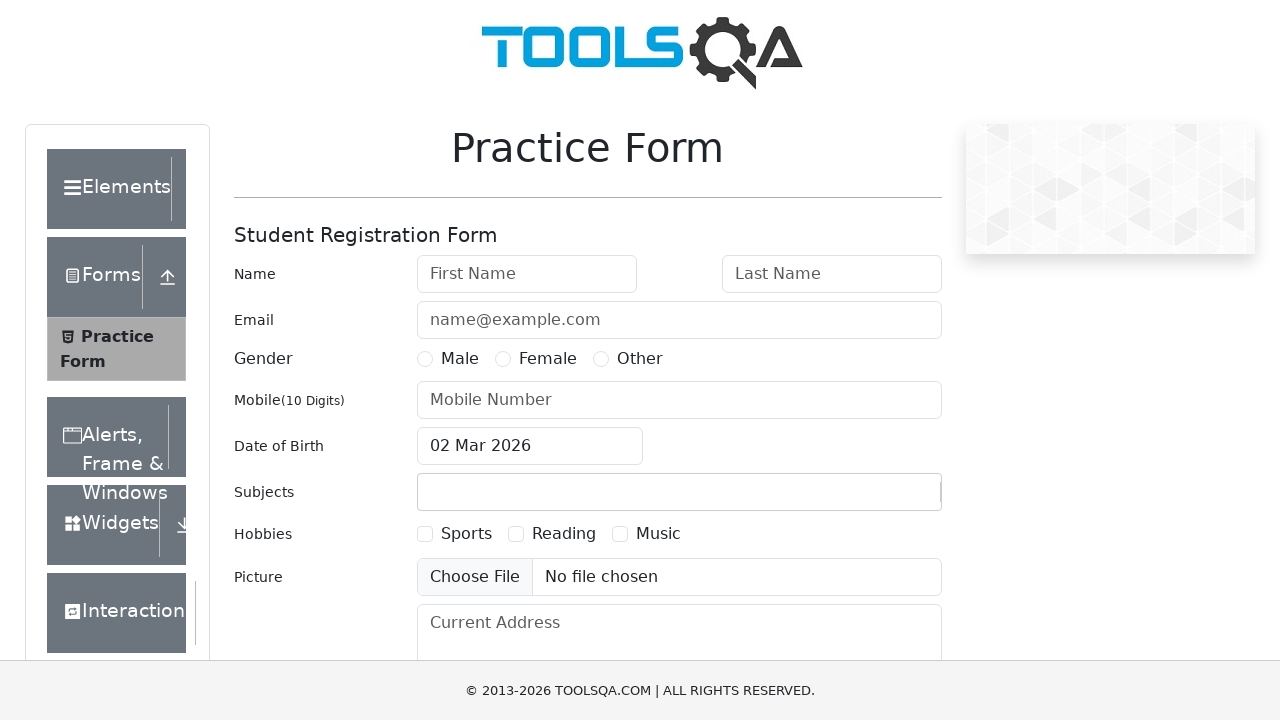